Tests navigation dropdown menus by clicking through various menu options and navigating back

Starting URL: https://demo.automationtesting.in/Register.html

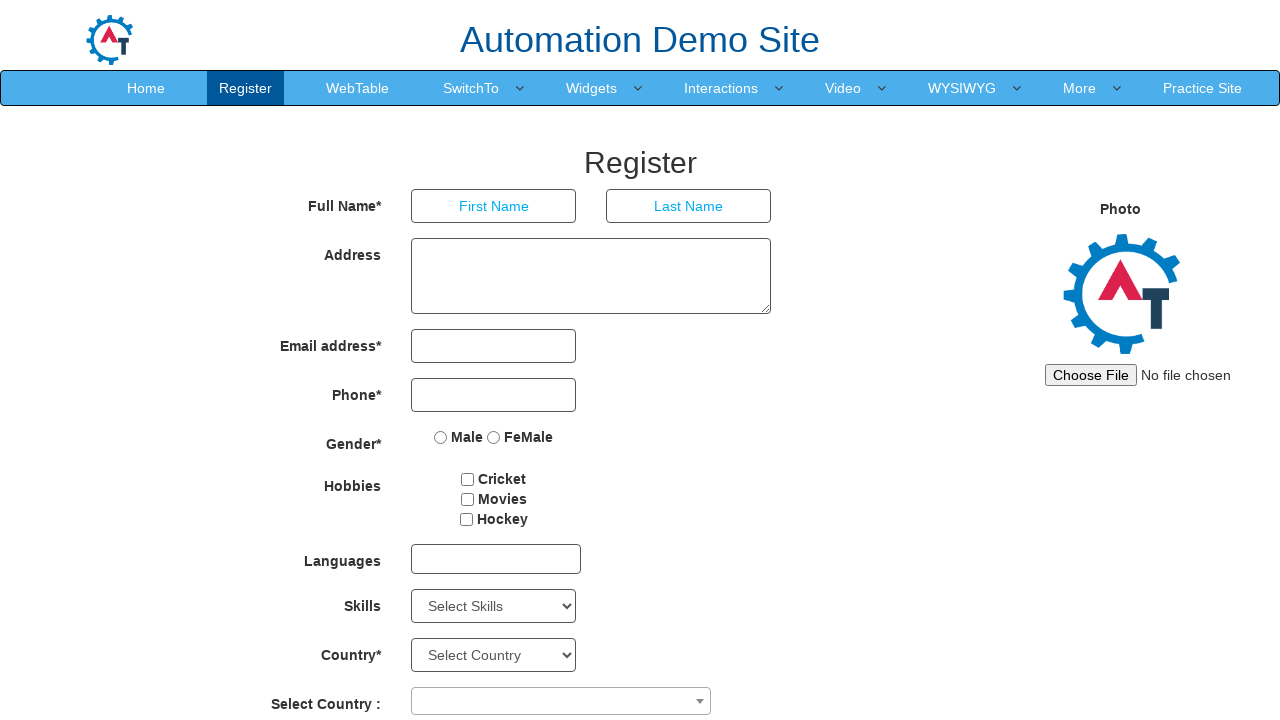

Clicked on 4th navigation item dropdown at (471, 88) on body > header:nth-child(1) > nav:nth-child(2) > div:nth-child(1) > div:nth-child
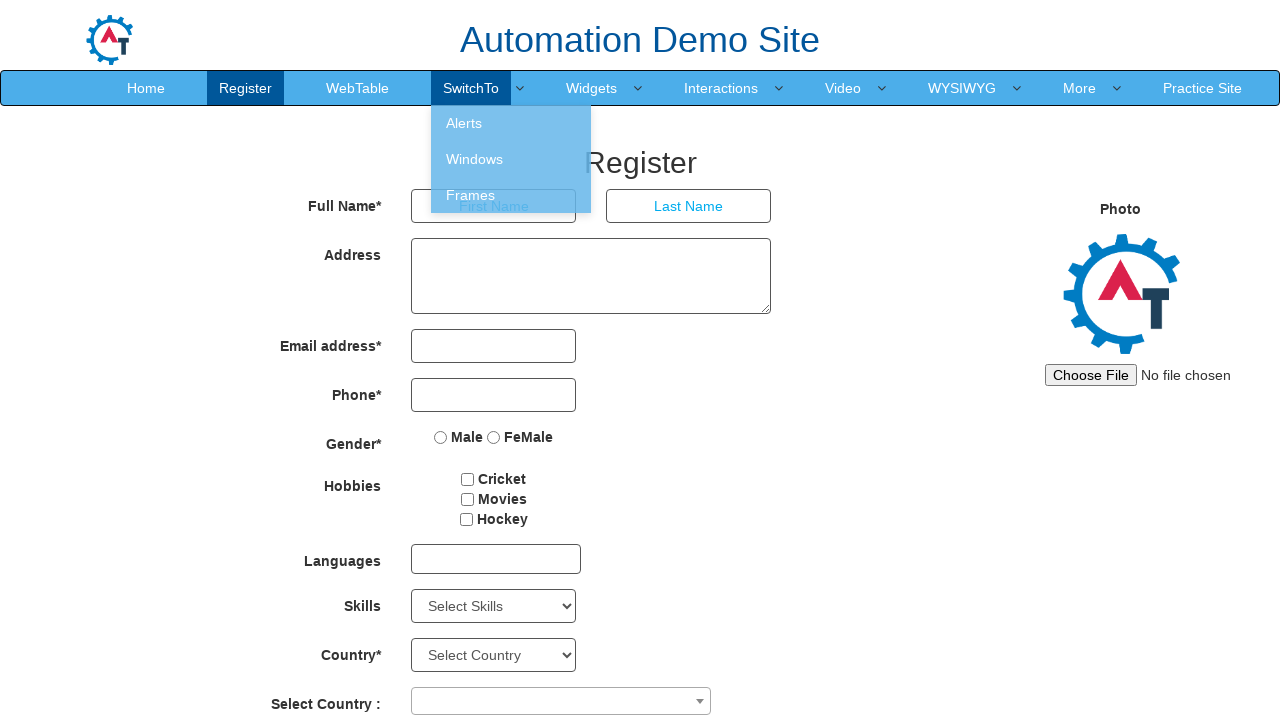

Selected first option from dropdown menu at (511, 123) on .open > .dropdown-menu > :nth-child(1) > a
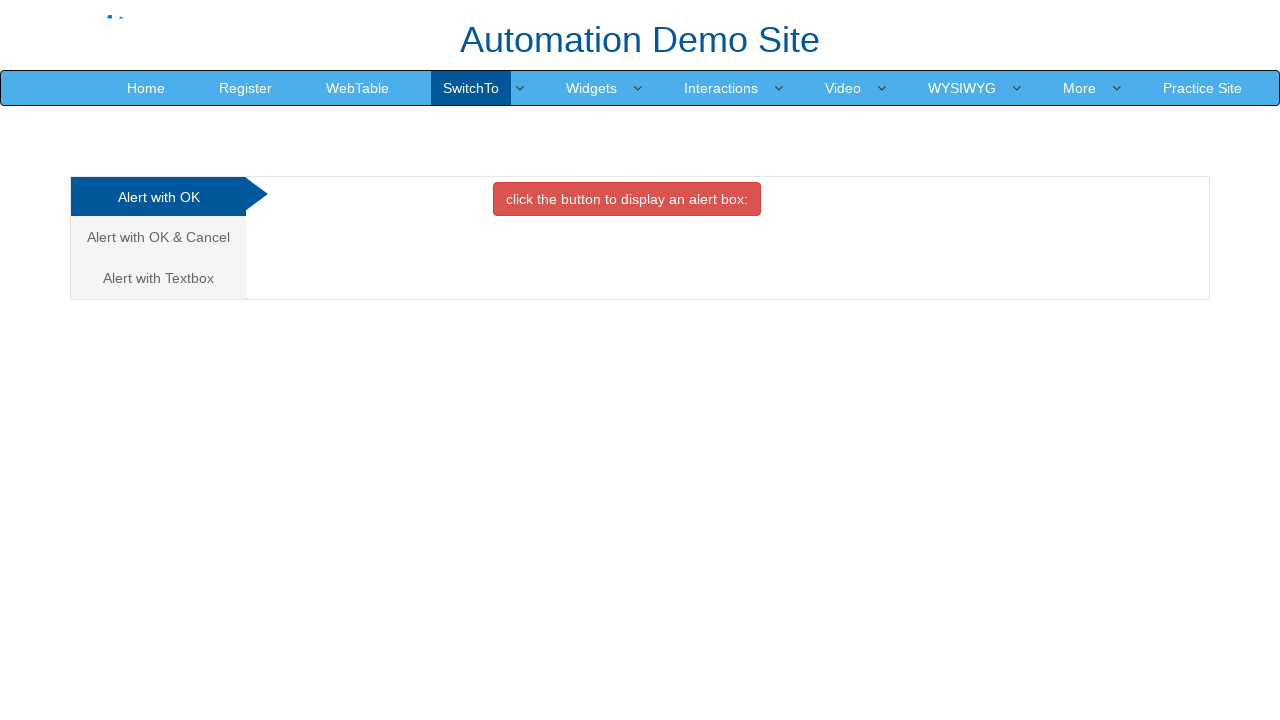

Clicked on 4th navigation item dropdown again at (471, 88) on body > header:nth-child(1) > nav:nth-child(2) > div:nth-child(1) > div:nth-child
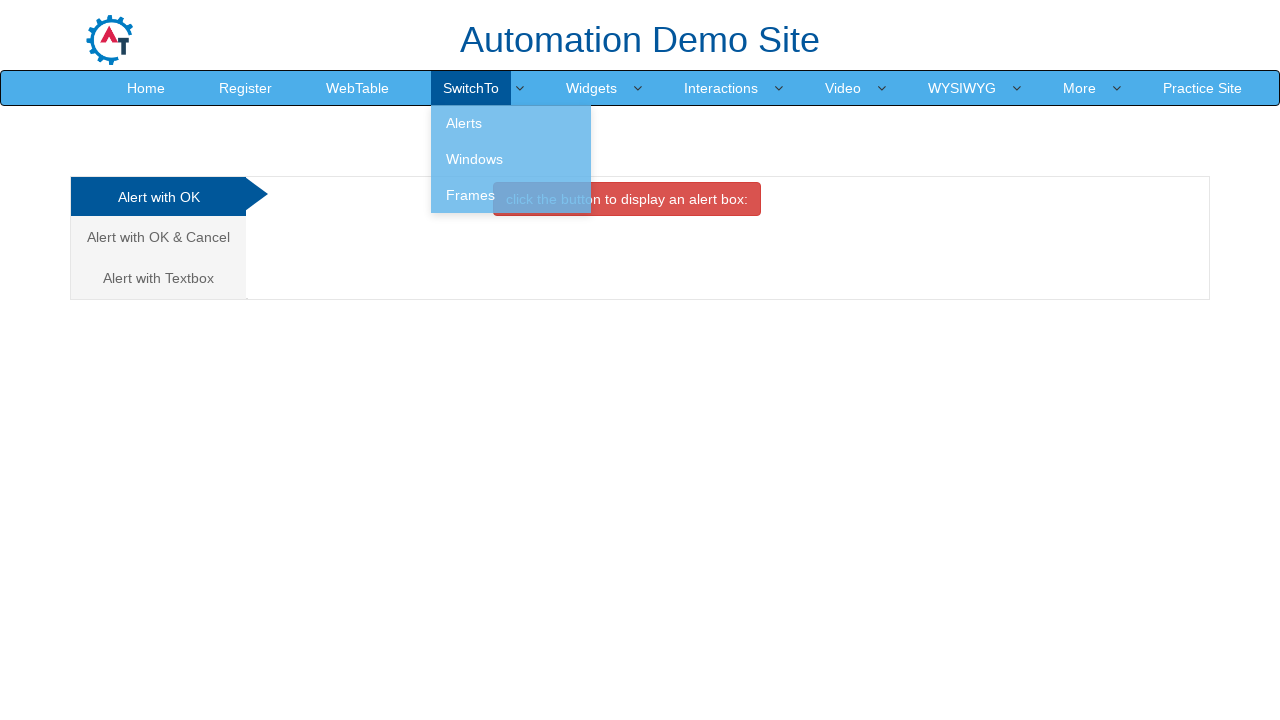

Selected third option from dropdown menu at (511, 195) on .open > .dropdown-menu > :nth-child(3) > a
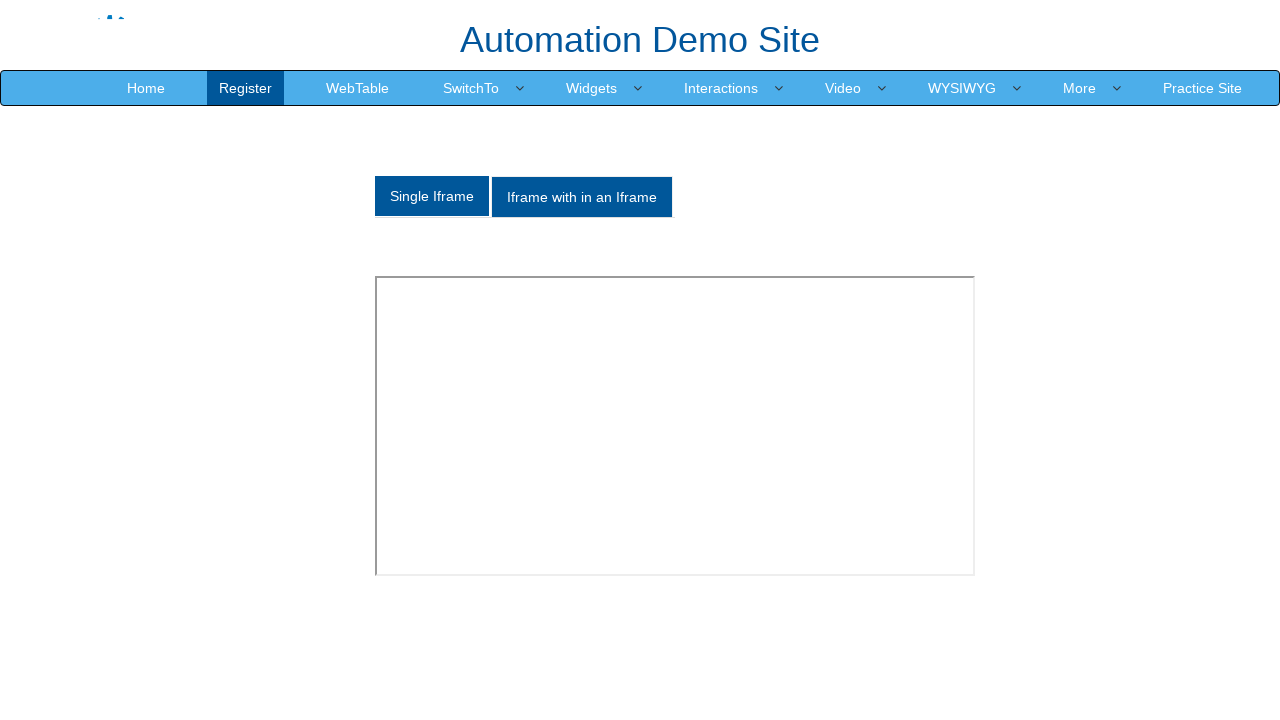

Clicked on 4th navigation item dropdown again at (471, 88) on body > header:nth-child(1) > nav:nth-child(2) > div:nth-child(1) > div:nth-child
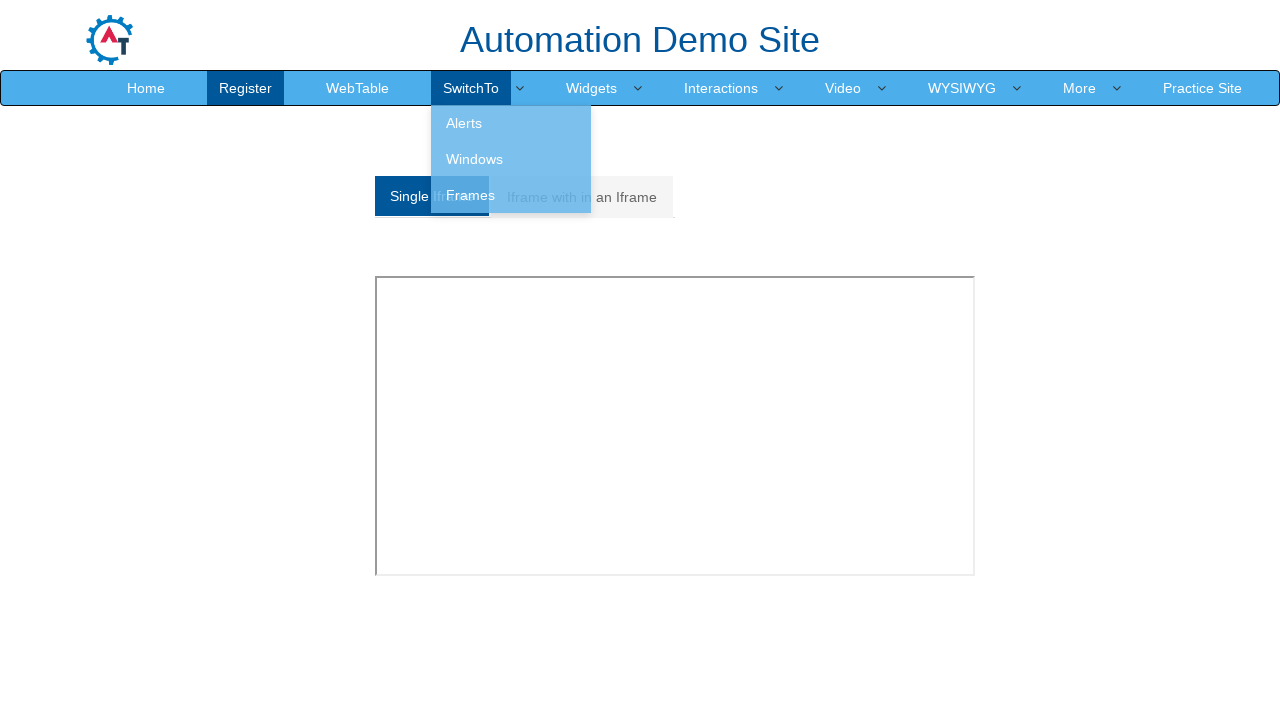

Selected second option from dropdown menu at (511, 159) on .open > .dropdown-menu > :nth-child(2) > a
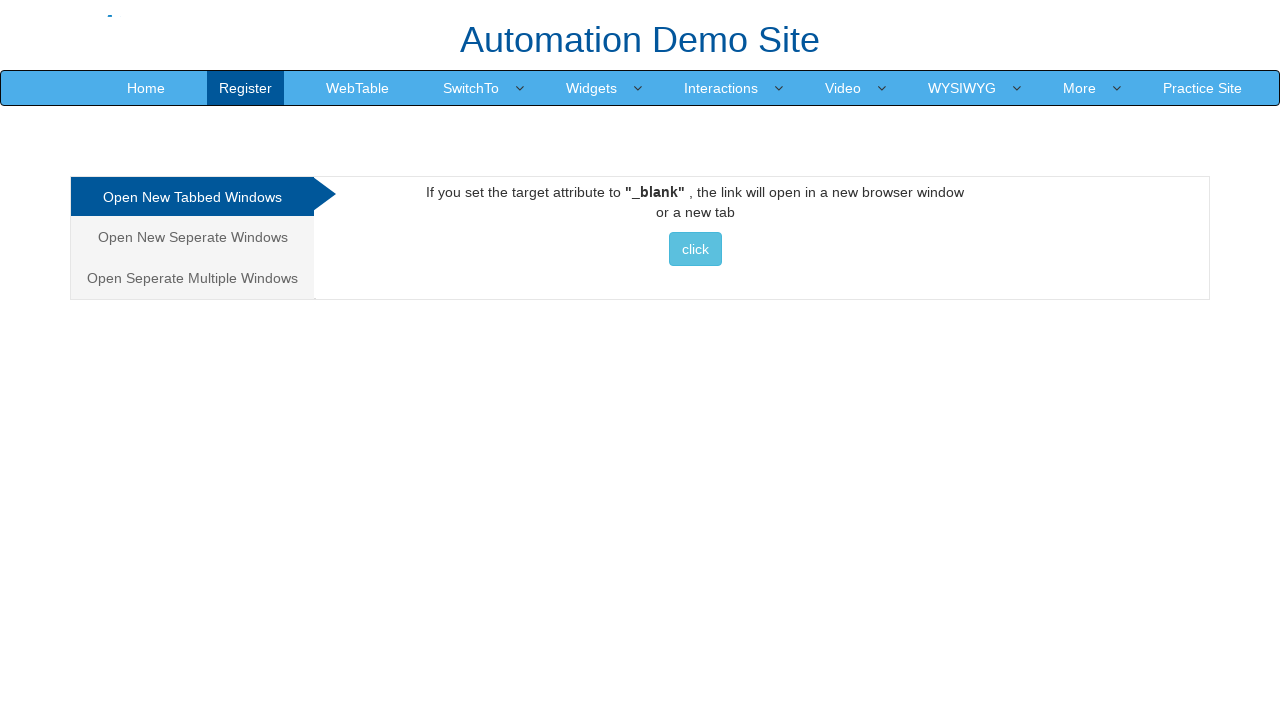

Clicked on 5th navigation item dropdown at (592, 88) on :nth-child(5) > .dropdown-toggle
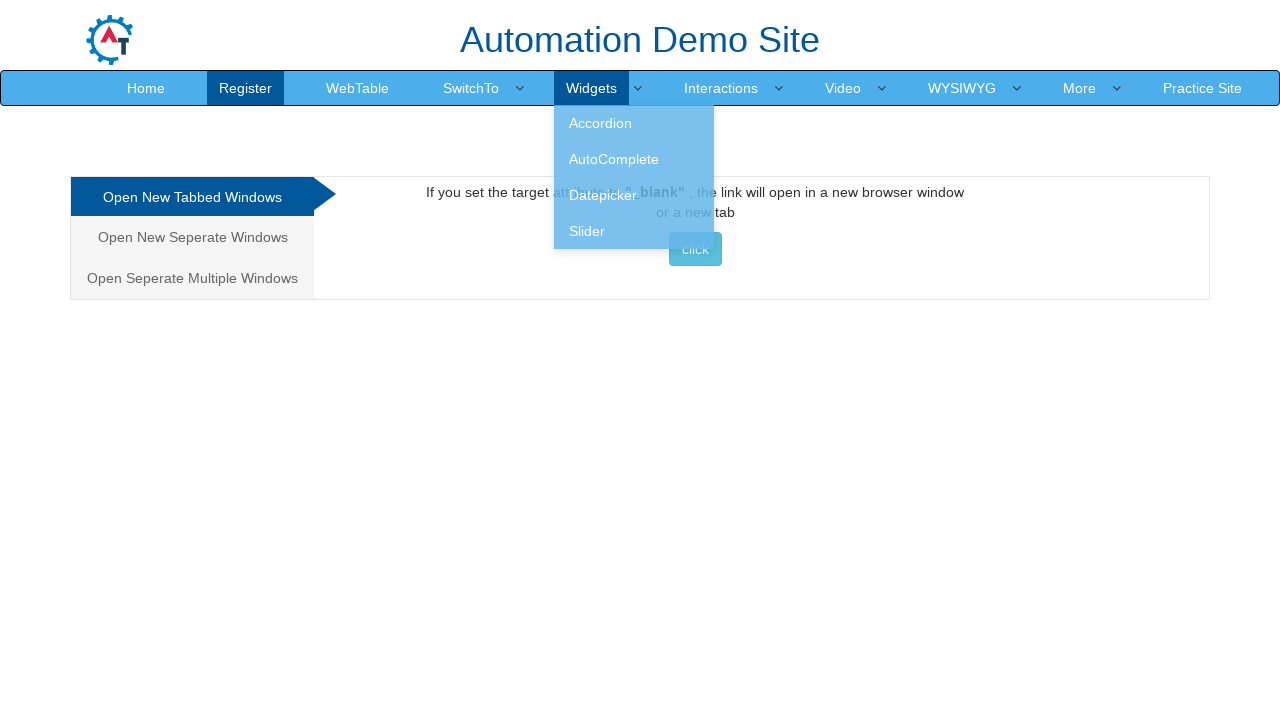

Selected first option from 5th dropdown menu at (634, 123) on .open > .dropdown-menu > :nth-child(1) > a
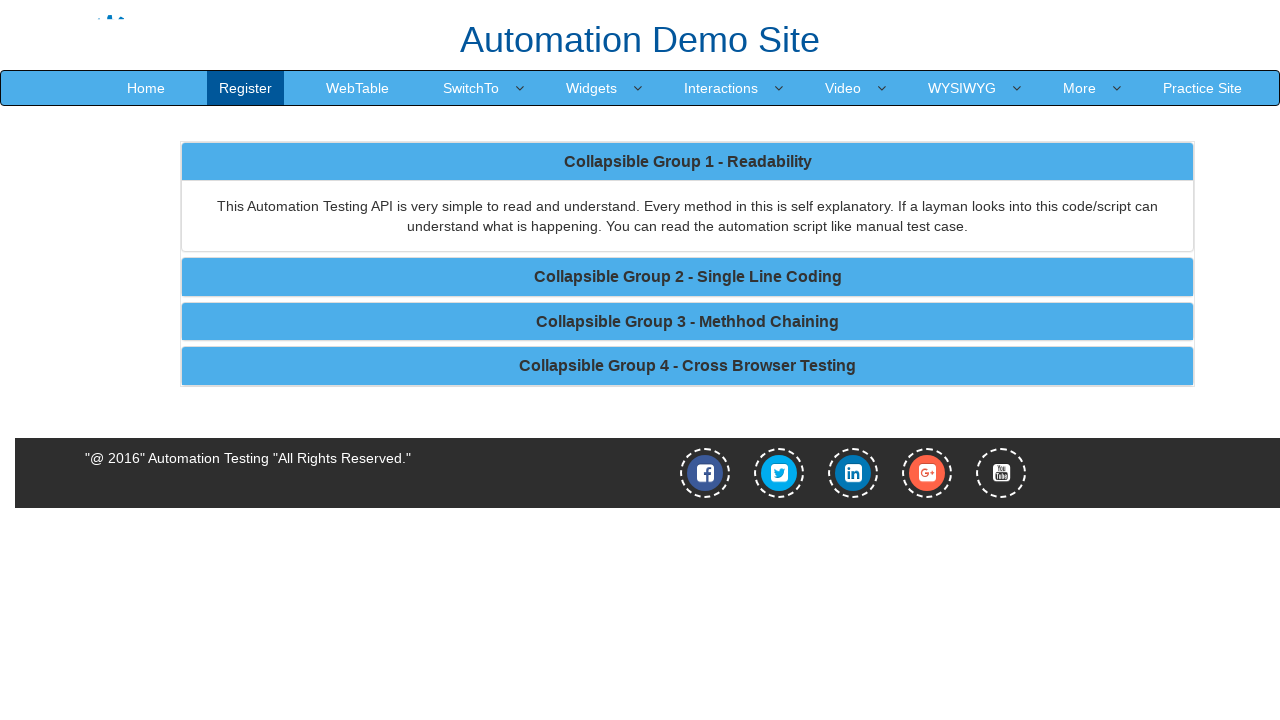

Clicked on 5th navigation item dropdown again at (592, 88) on :nth-child(5) > .dropdown-toggle
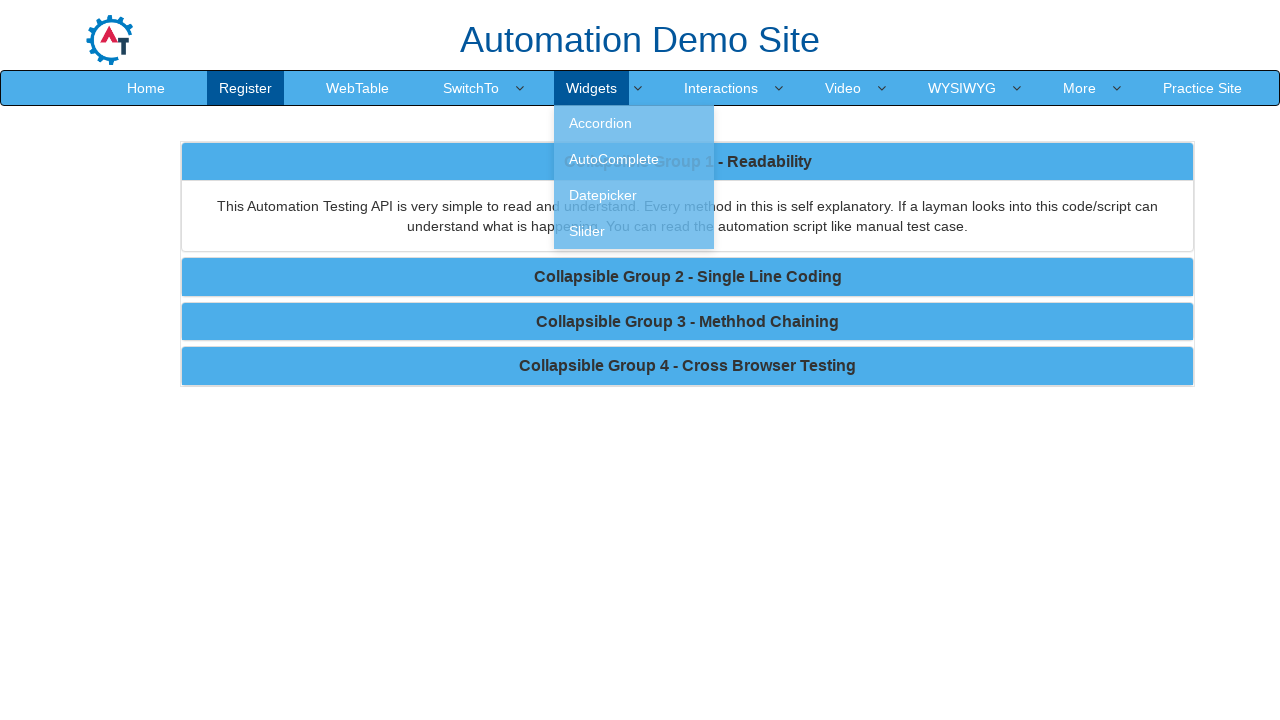

Selected second option from 5th dropdown menu at (634, 159) on .open > .dropdown-menu > :nth-child(2) > a
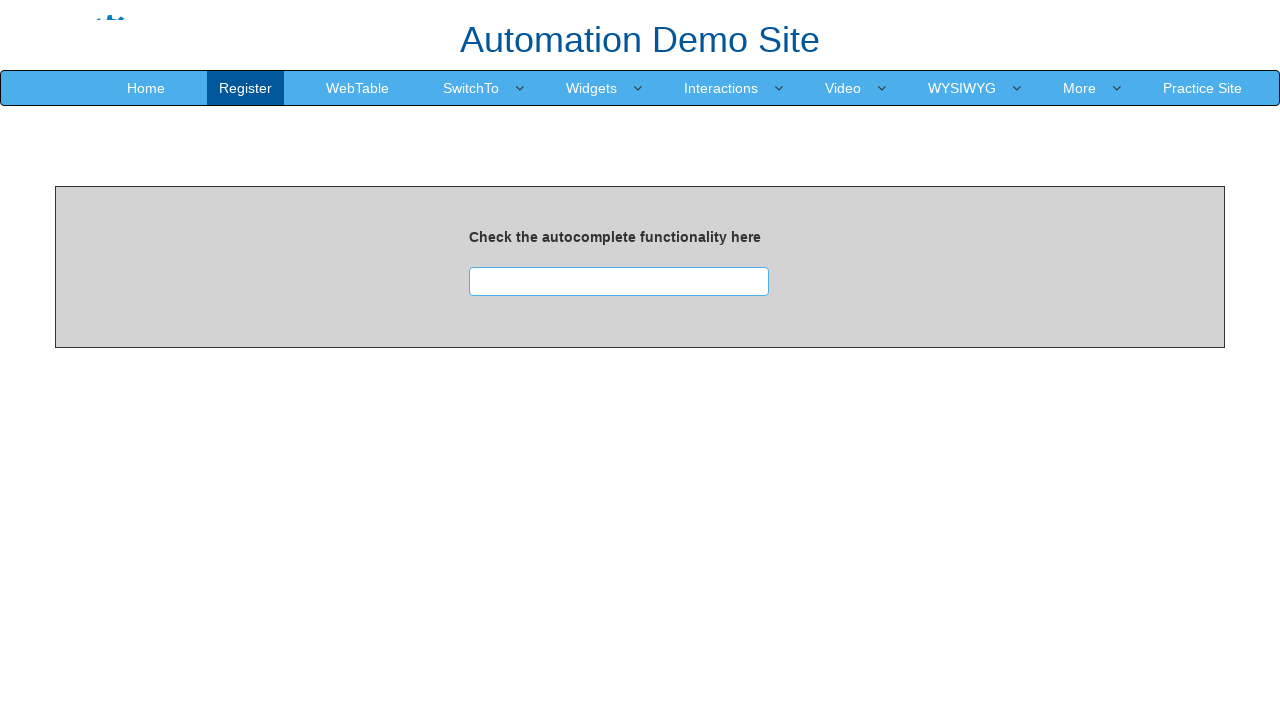

Clicked on Interactions link at (721, 88) on [href='Interactions.html']
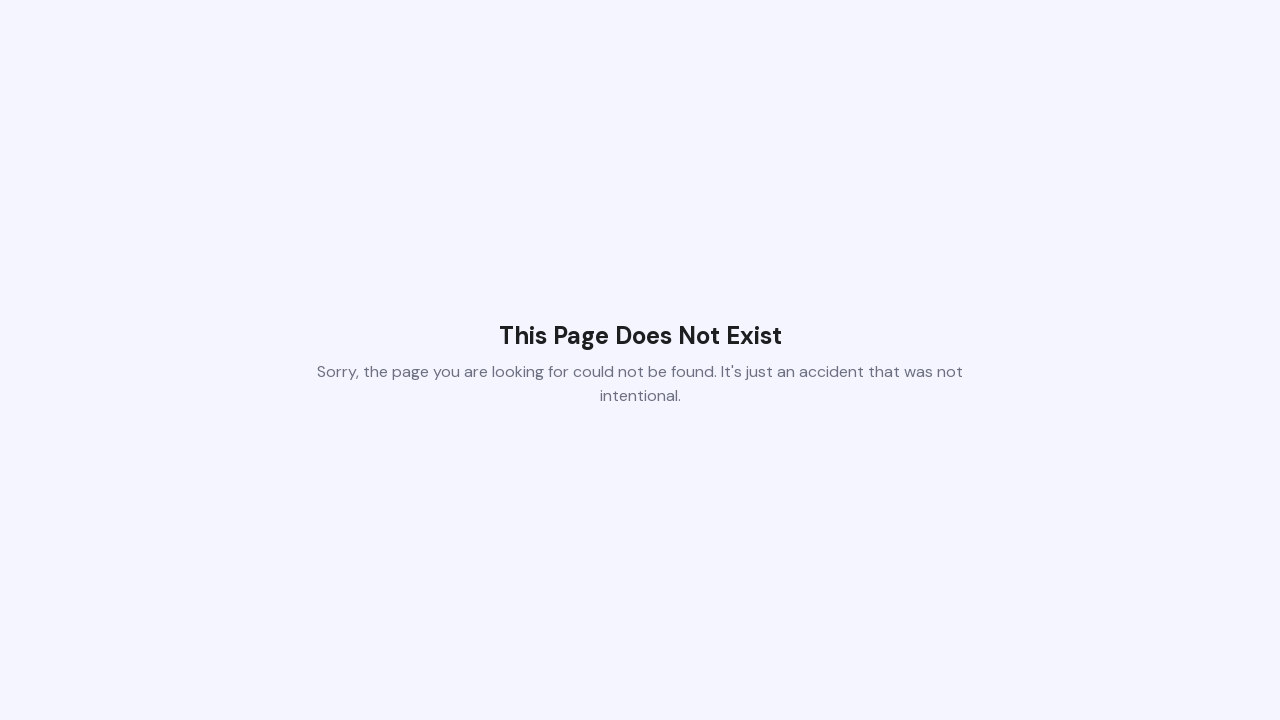

Navigated back to previous page
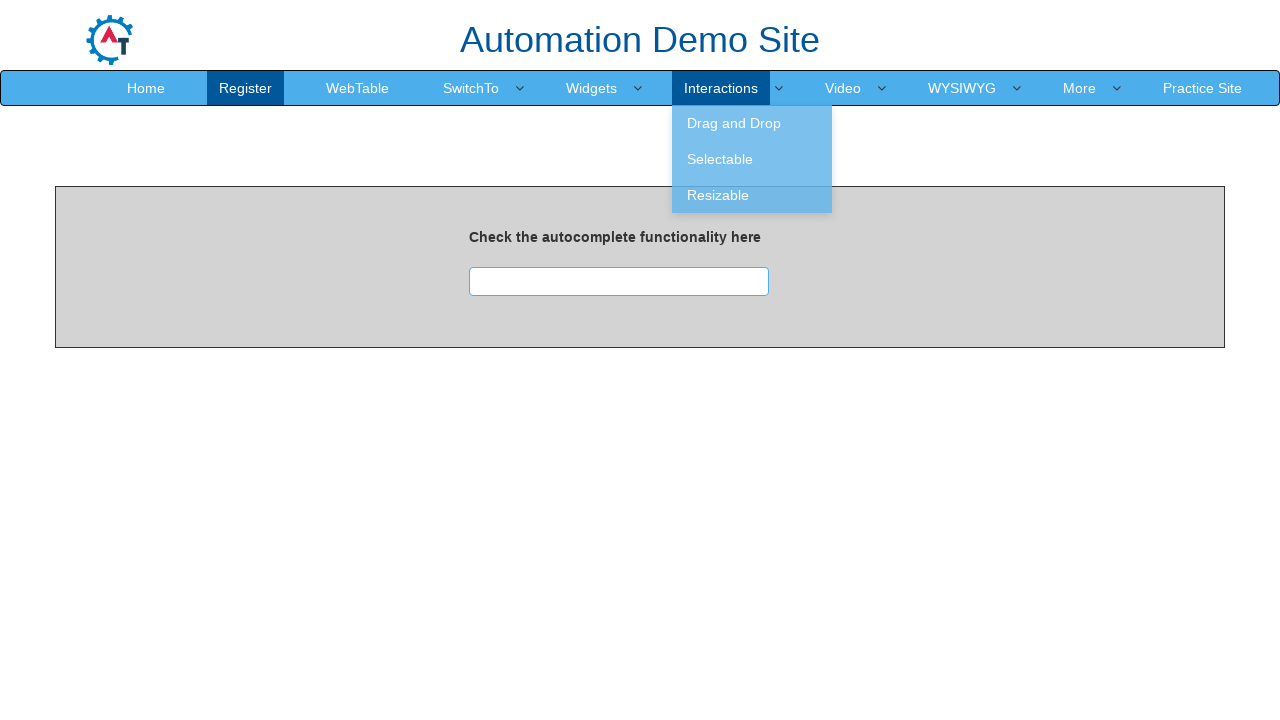

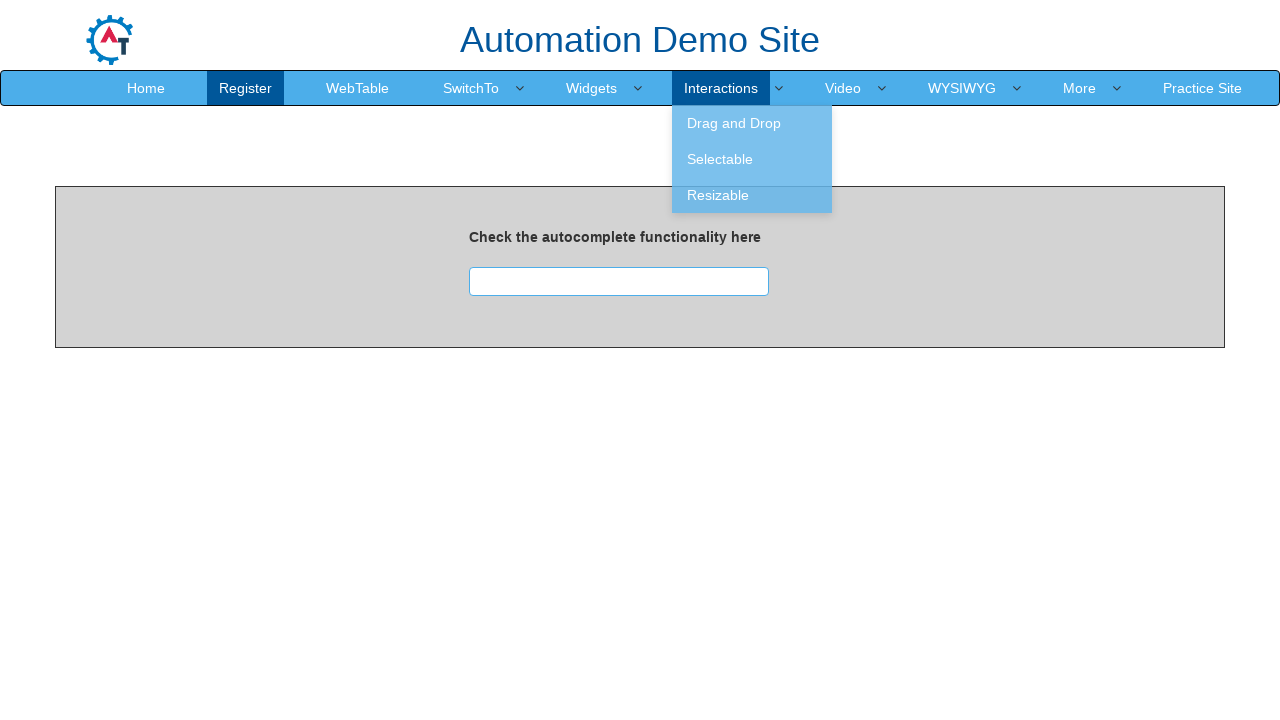